Tests explicit wait for an element to become invisible (text containing 'changes' disappears) and then verifies the new text content

Starting URL: https://kristinek.github.io/site/examples/sync

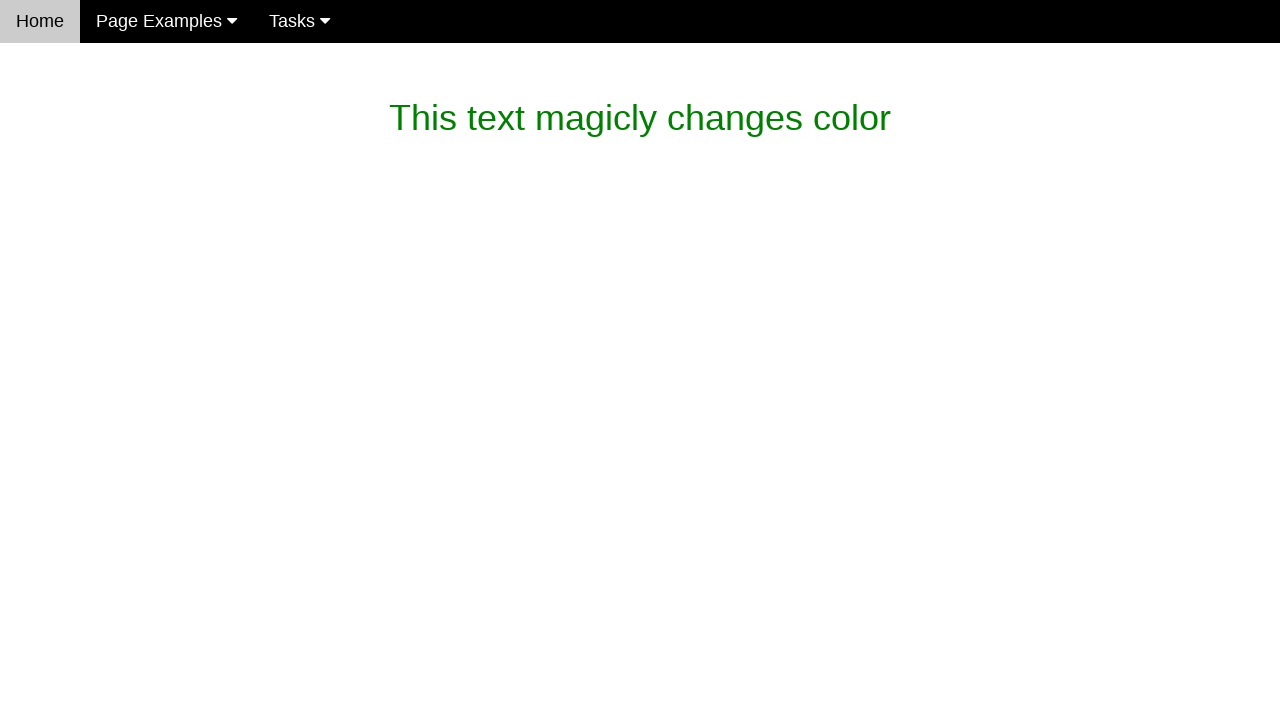

Waited for paragraph containing 'changes' text to become invisible
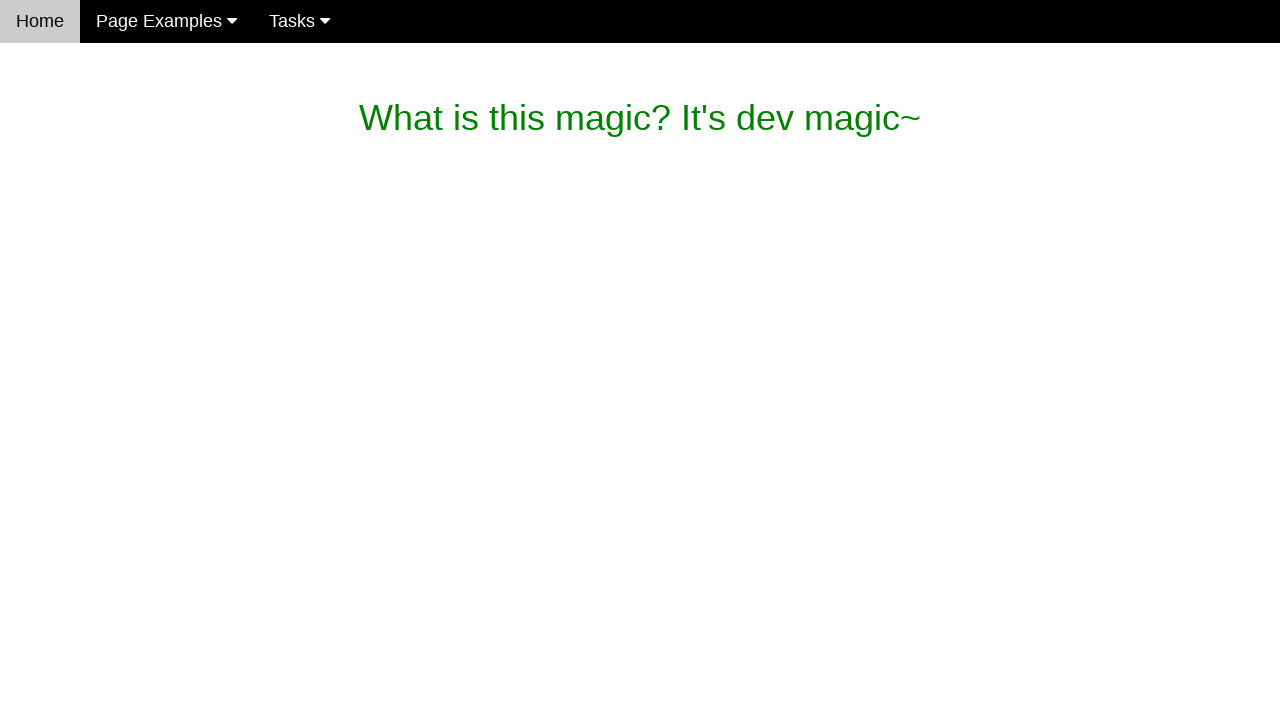

Verified new paragraph text content is 'What is this magic? It's dev magic~'
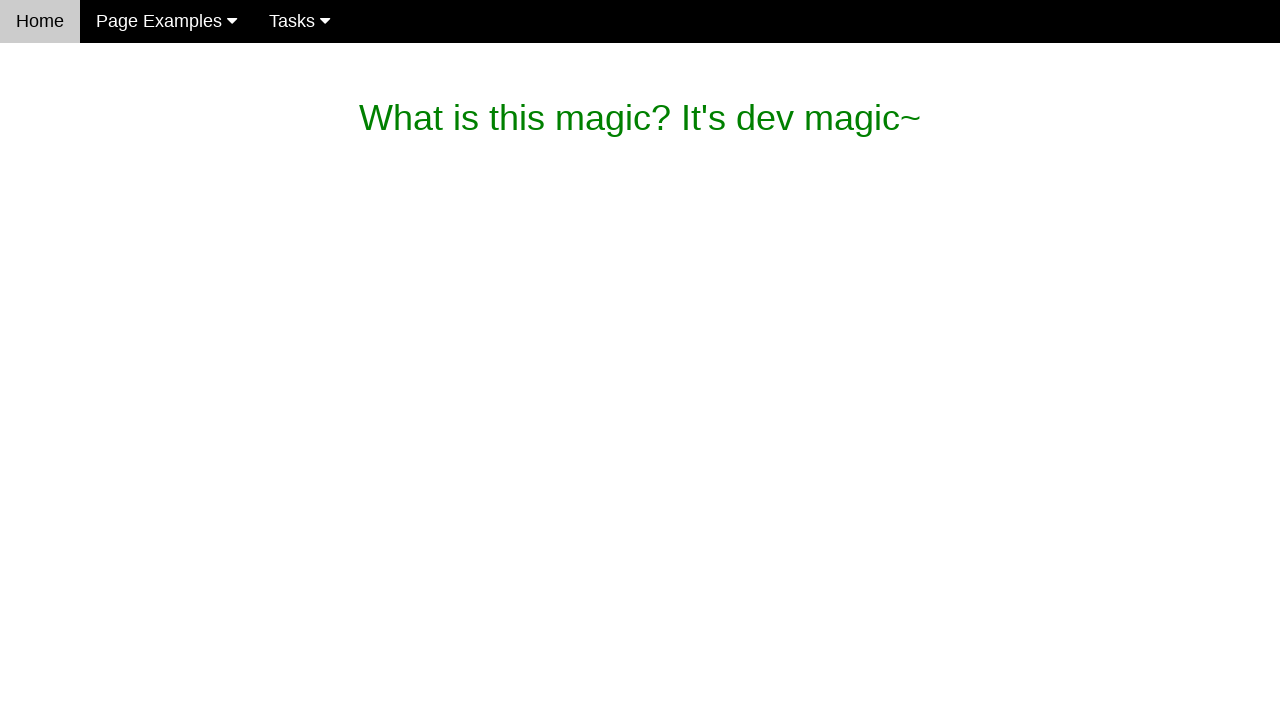

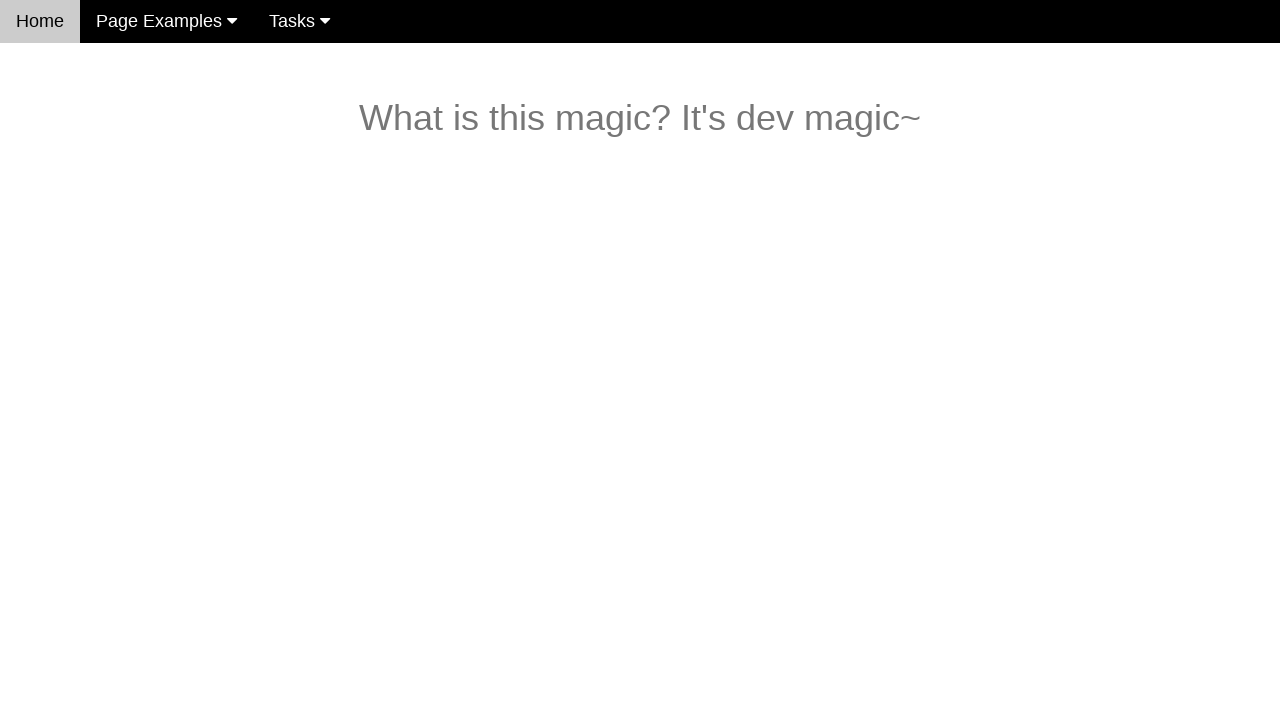